Tests a jQuery dropdown tree component by clicking to open it and selecting all available choices from the dropdown

Starting URL: https://www.jqueryscript.net/demo/Drop-Down-Combo-Tree/

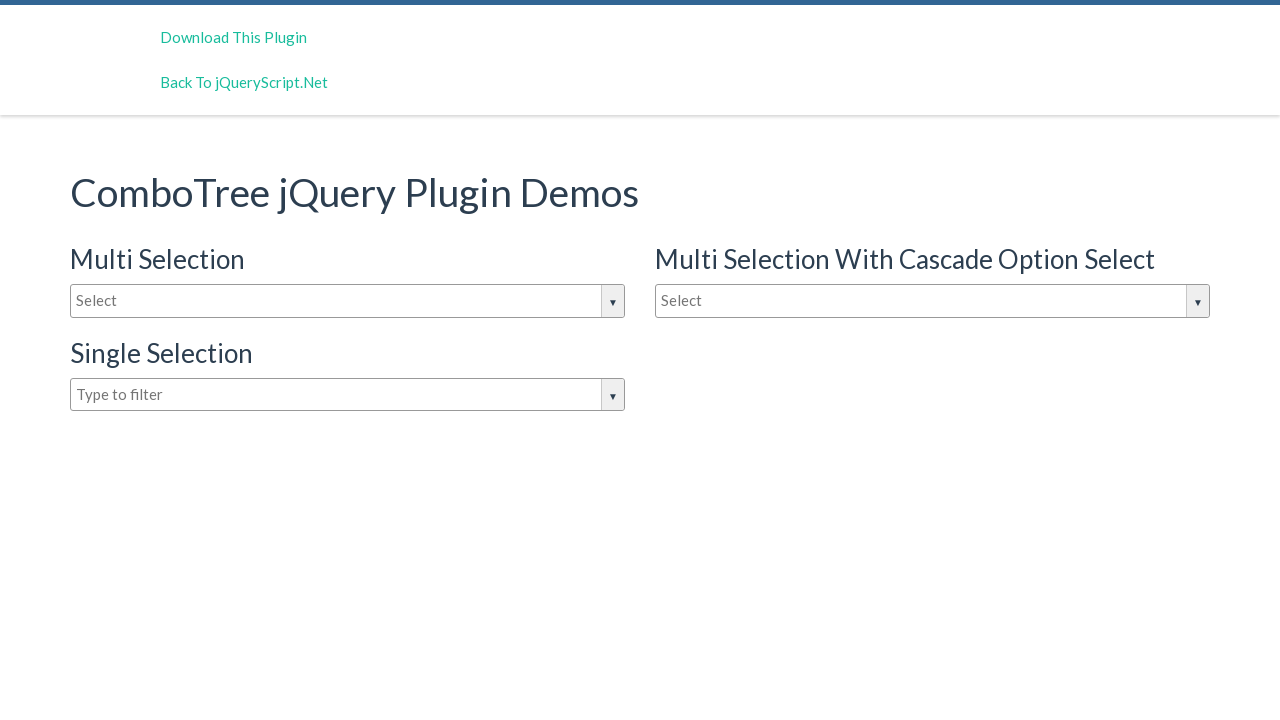

Clicked on the jQuery dropdown input box to open it at (348, 301) on #justAnInputBox
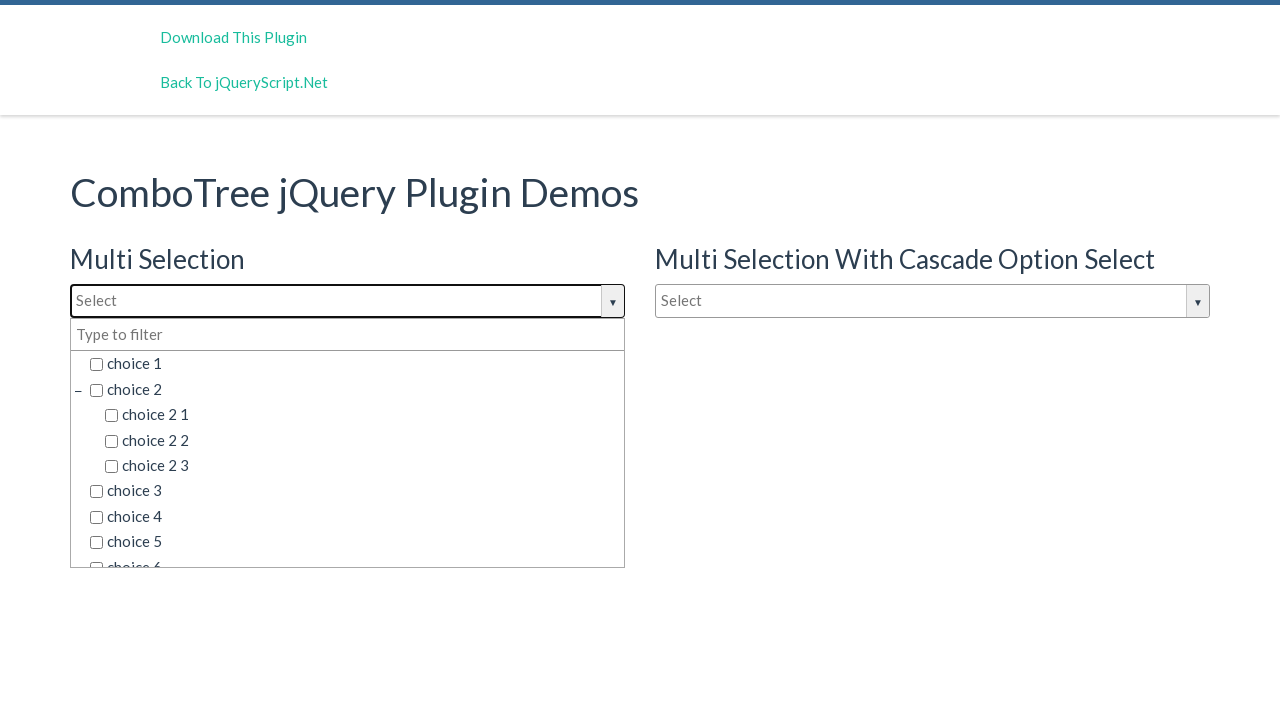

Waited for dropdown options to become visible
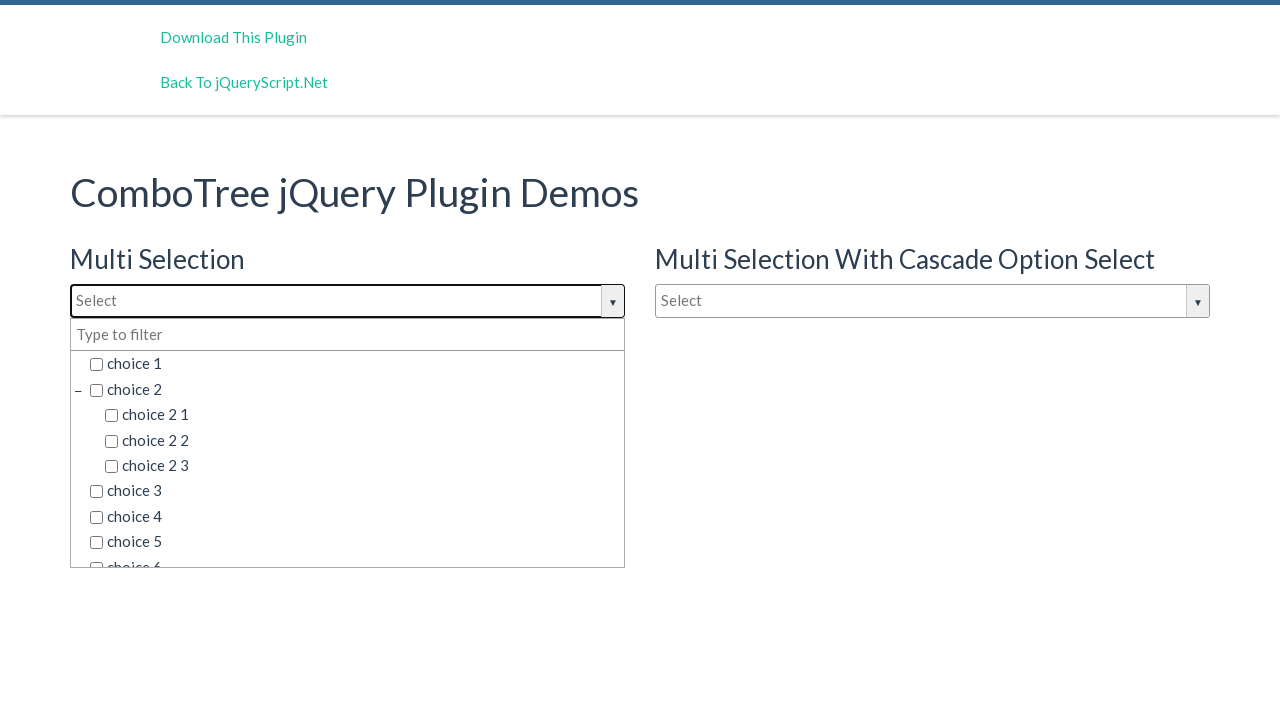

Located 45 dropdown choice elements
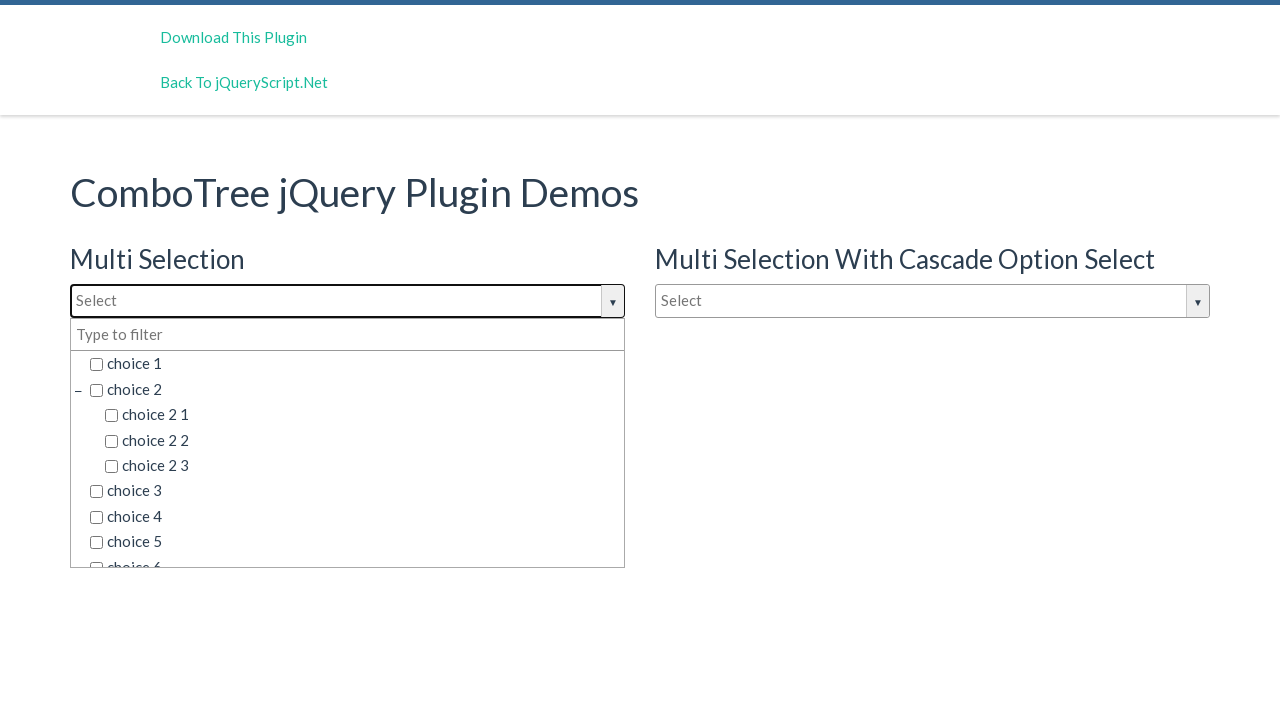

Clicked a visible dropdown choice option at (355, 364) on span.comboTreeItemTitle >> nth=0
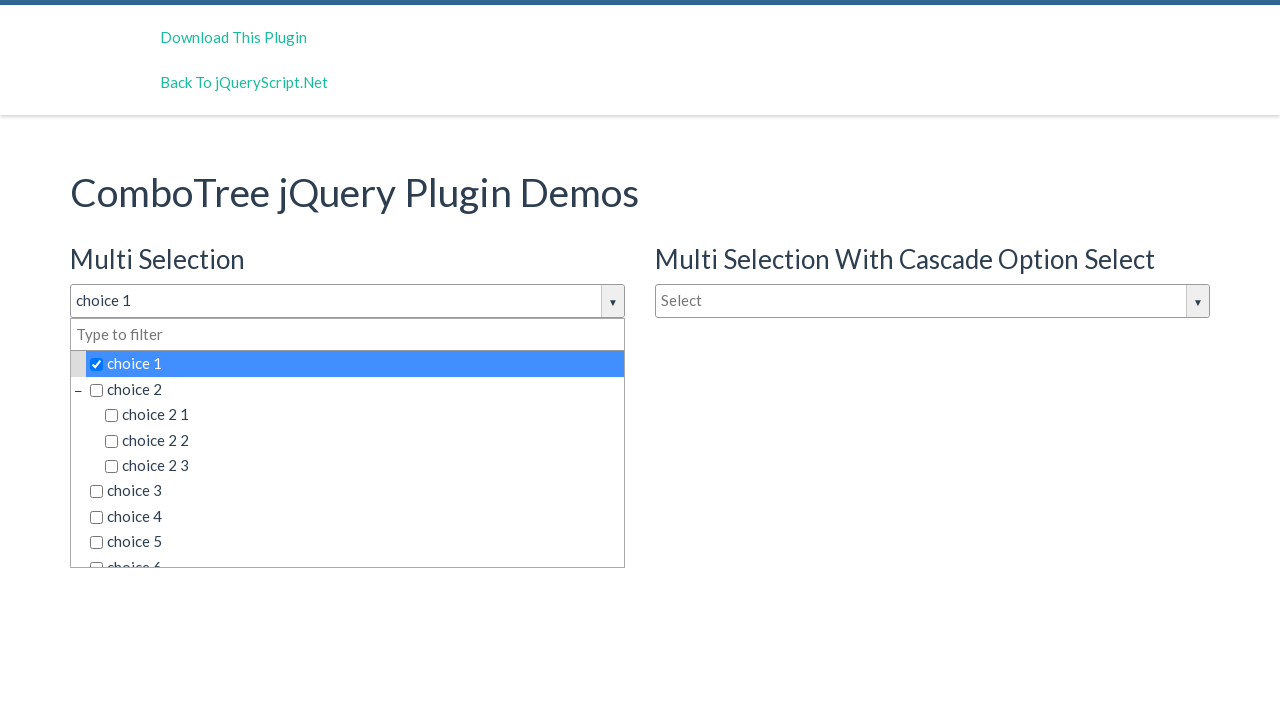

Clicked a visible dropdown choice option at (355, 389) on span.comboTreeItemTitle >> nth=1
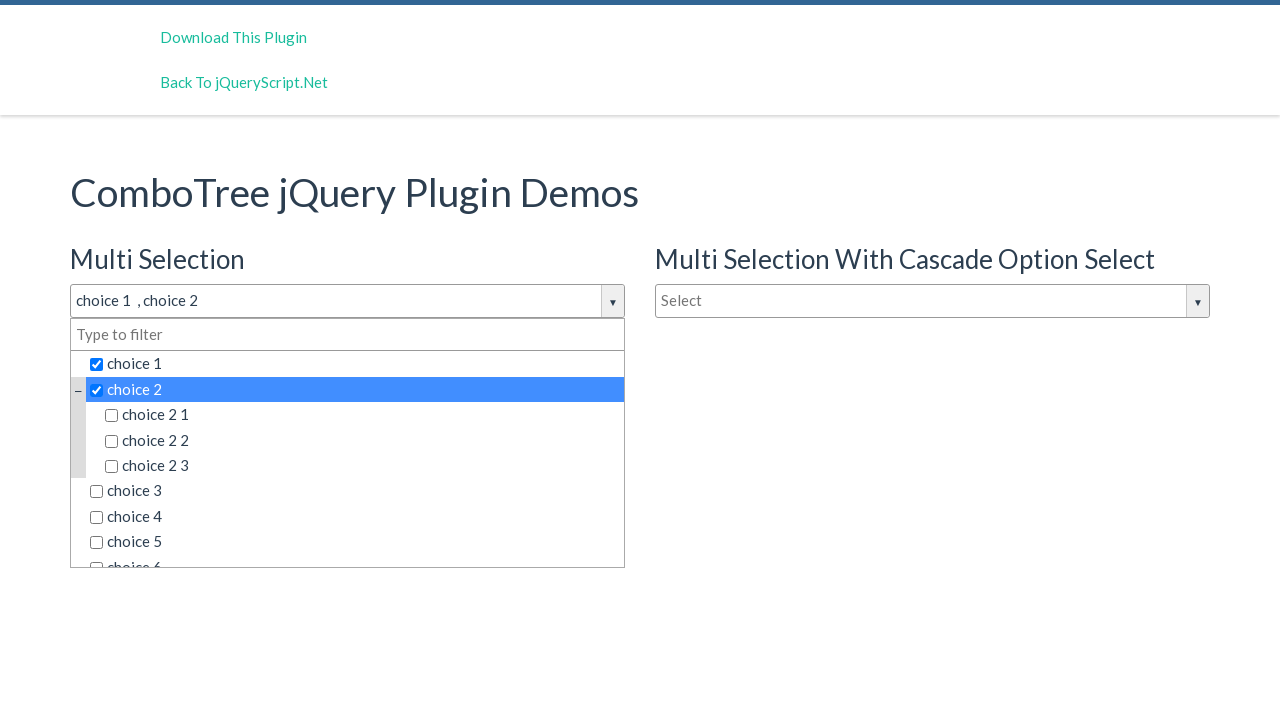

Clicked a visible dropdown choice option at (362, 415) on span.comboTreeItemTitle >> nth=2
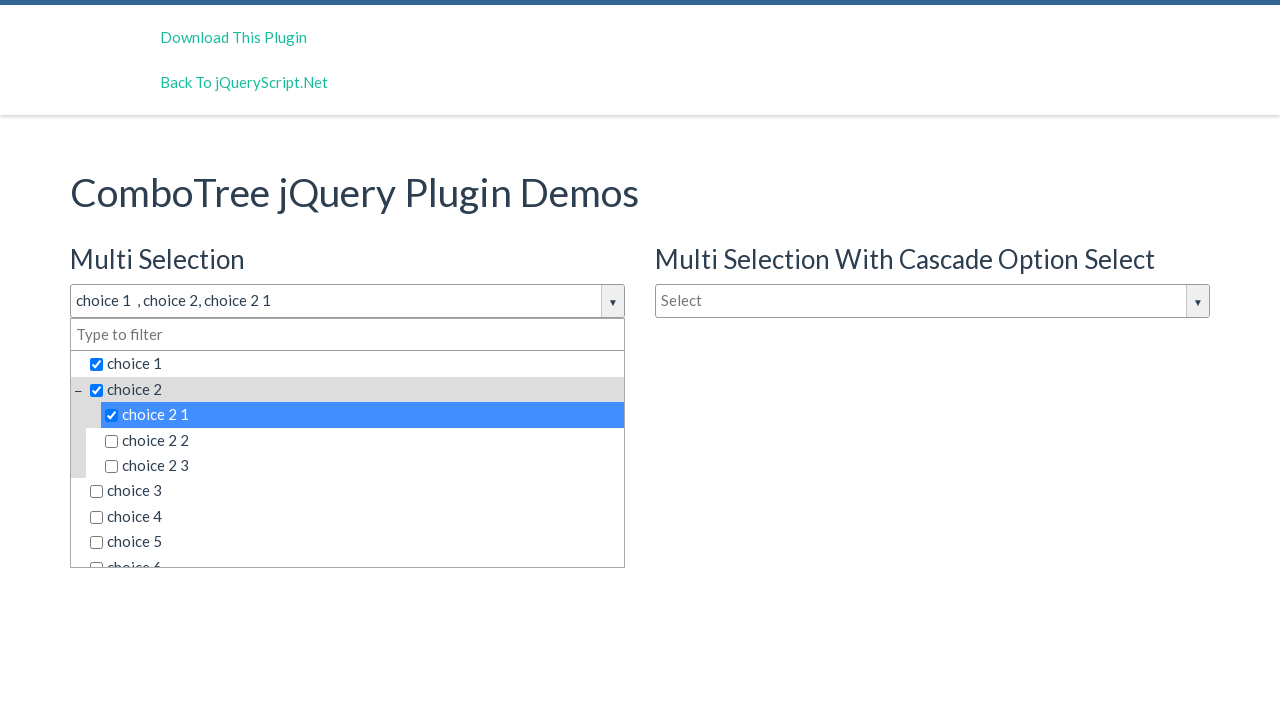

Clicked a visible dropdown choice option at (362, 440) on span.comboTreeItemTitle >> nth=3
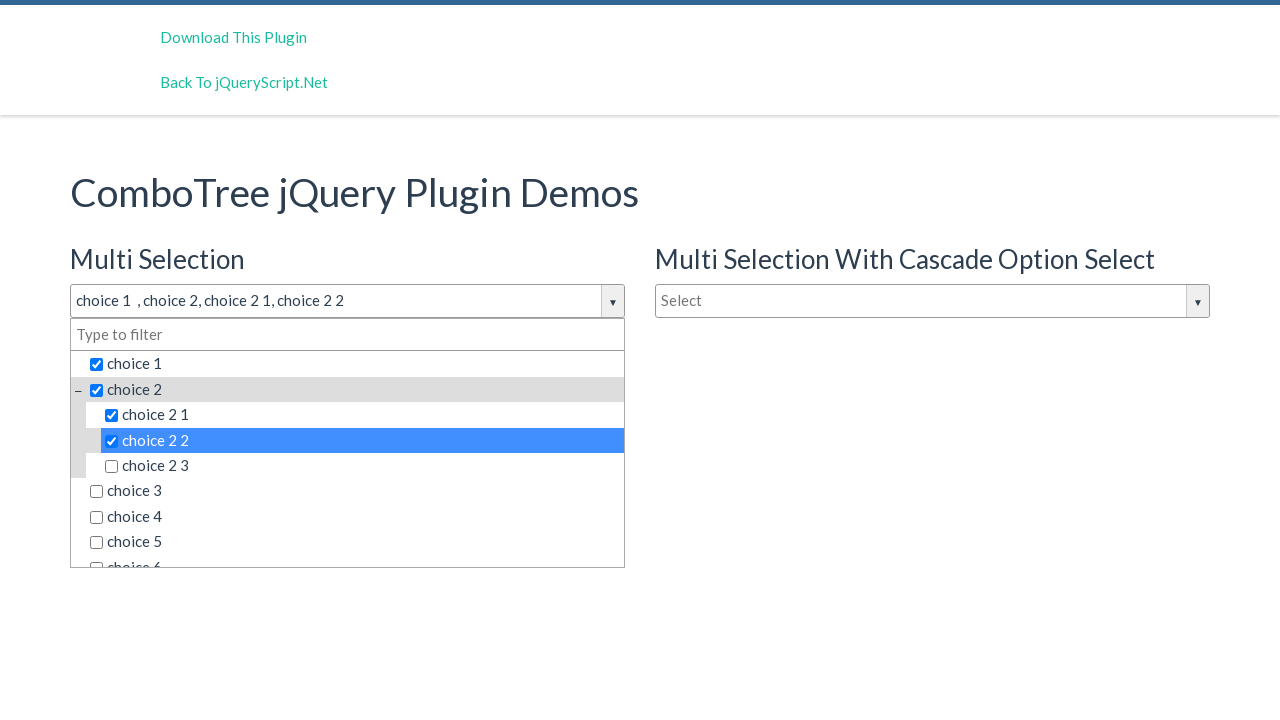

Clicked a visible dropdown choice option at (362, 466) on span.comboTreeItemTitle >> nth=4
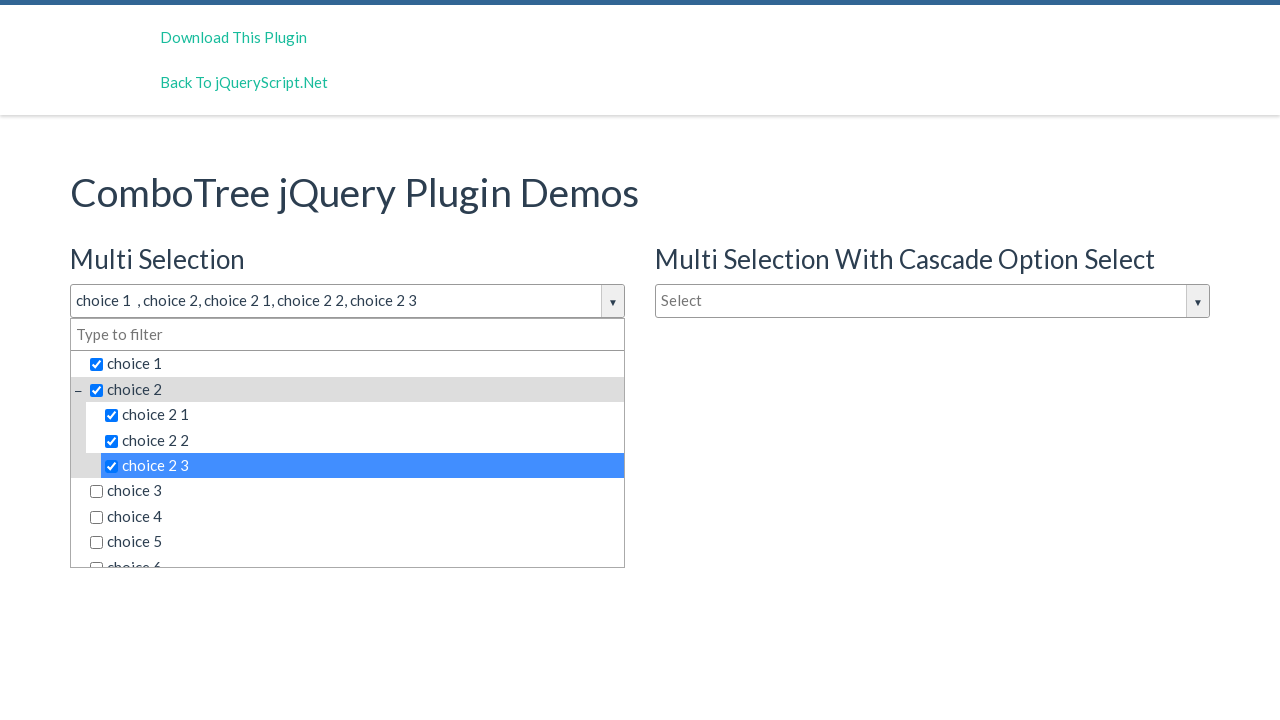

Clicked a visible dropdown choice option at (355, 491) on span.comboTreeItemTitle >> nth=5
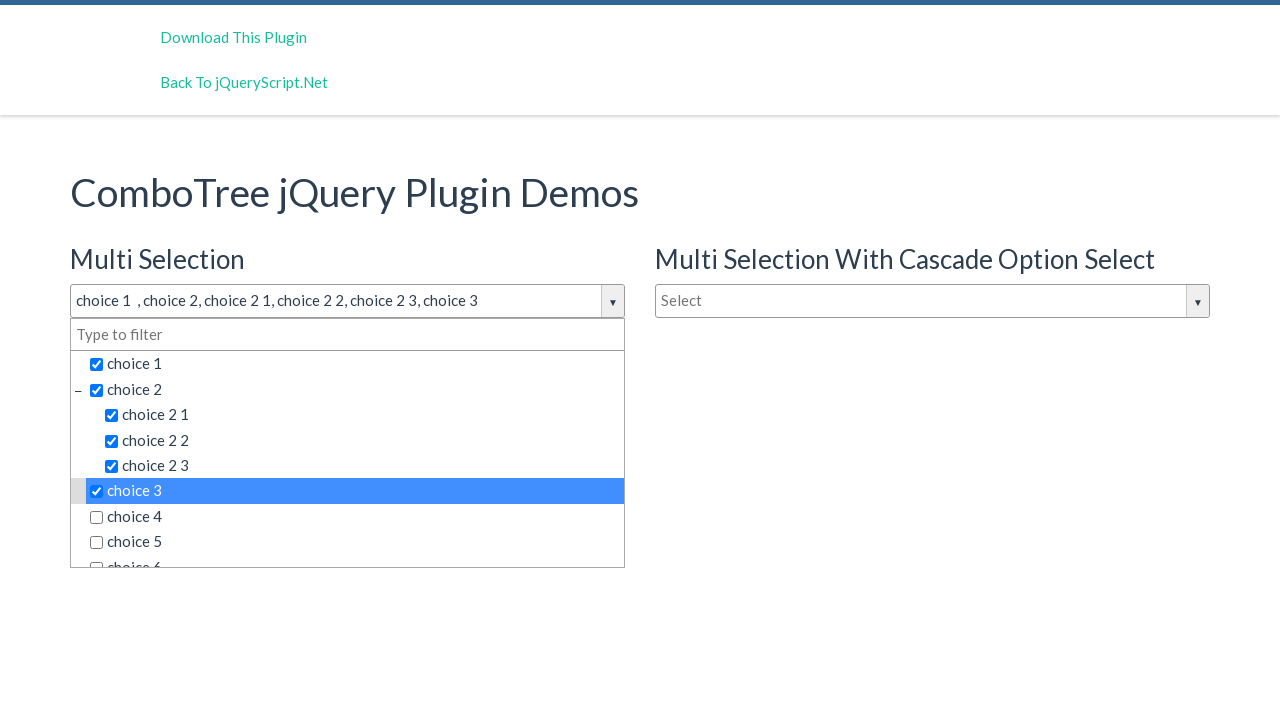

Clicked a visible dropdown choice option at (355, 517) on span.comboTreeItemTitle >> nth=6
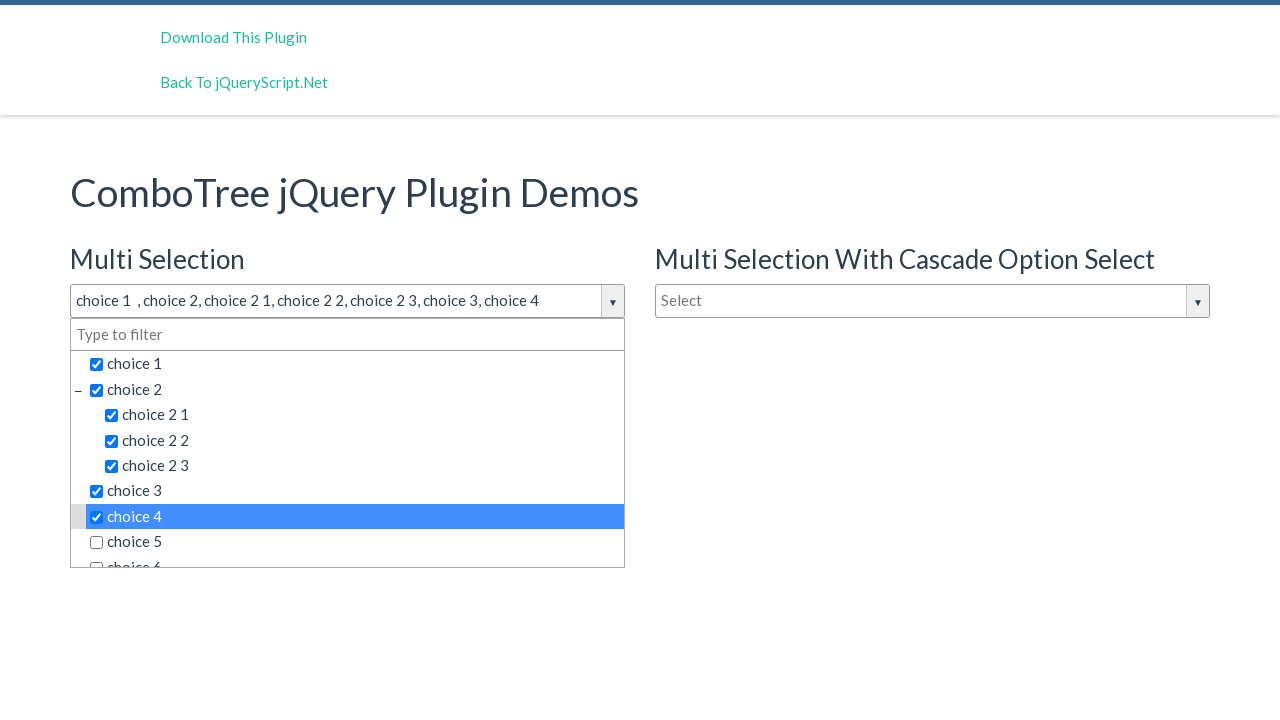

Clicked a visible dropdown choice option at (355, 542) on span.comboTreeItemTitle >> nth=7
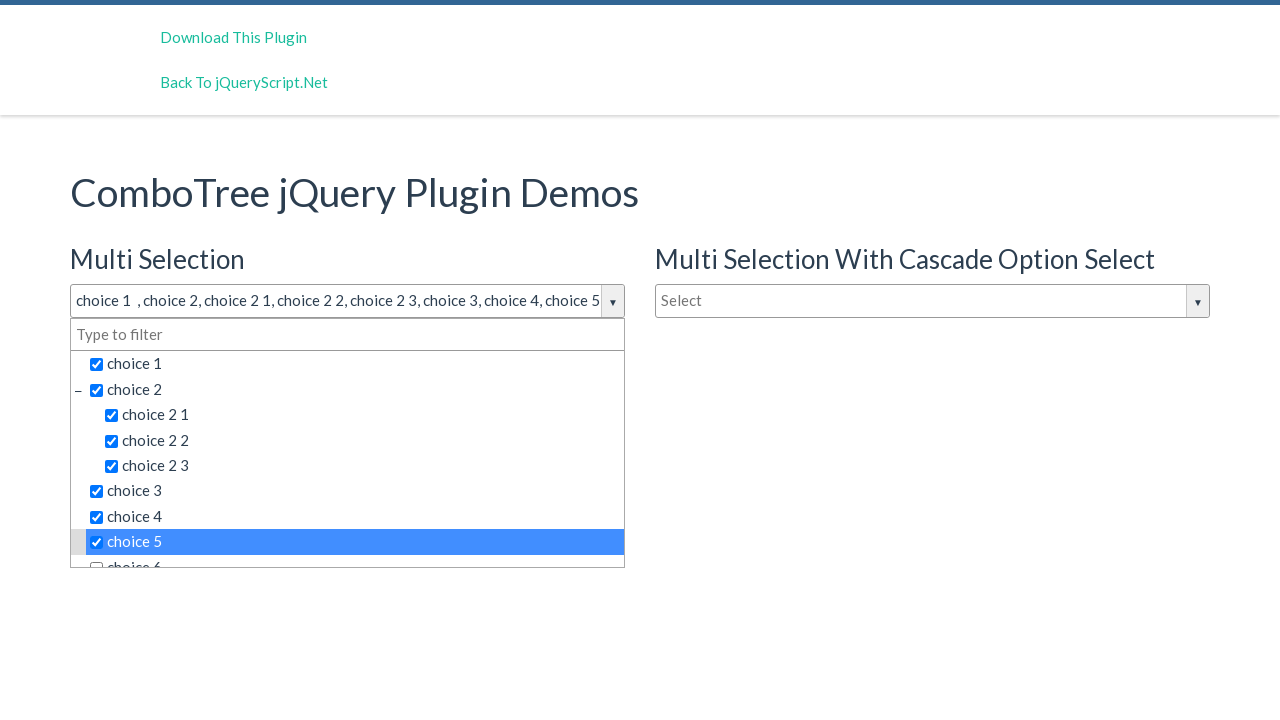

Clicked a visible dropdown choice option at (355, 554) on span.comboTreeItemTitle >> nth=8
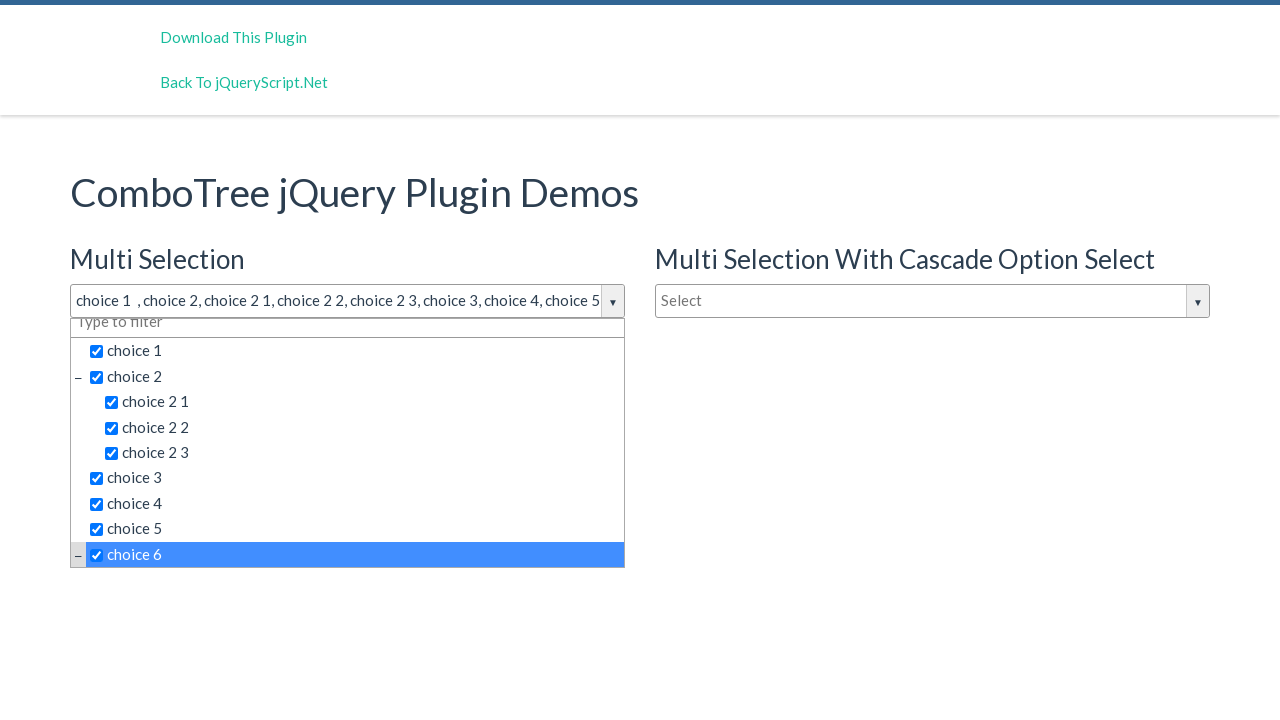

Clicked a visible dropdown choice option at (362, 443) on span.comboTreeItemTitle >> nth=9
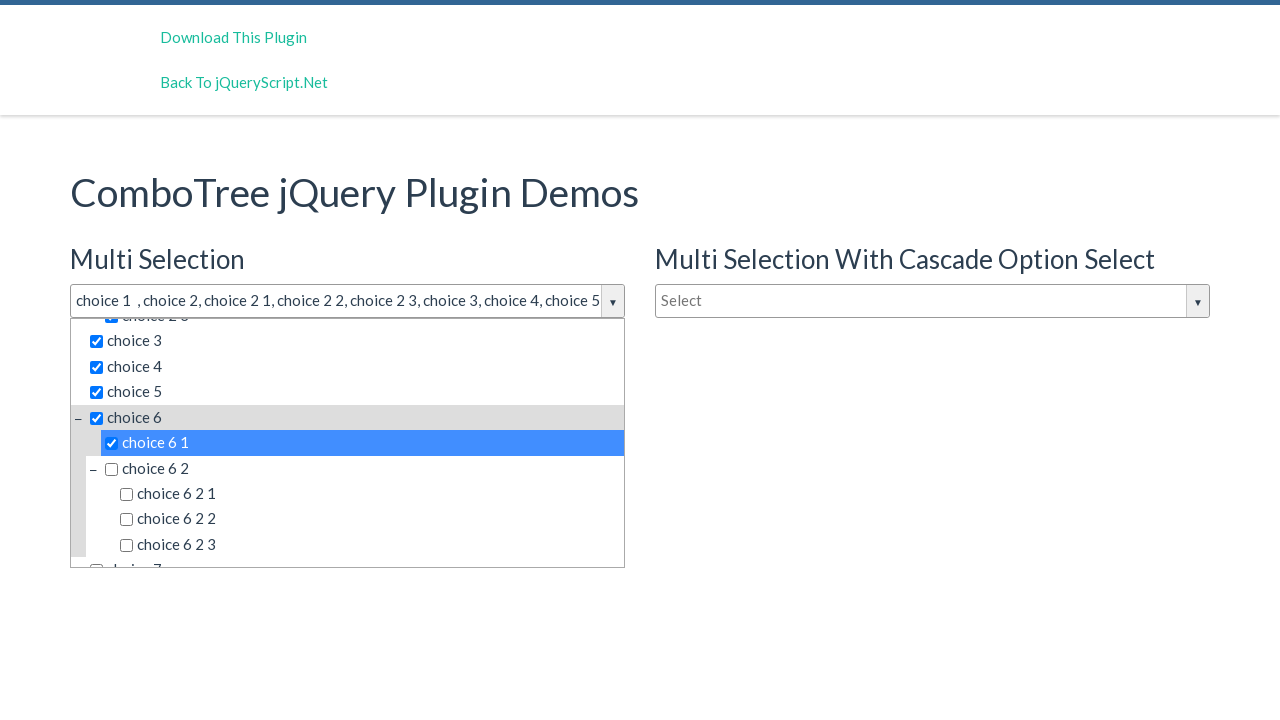

Clicked a visible dropdown choice option at (362, 468) on span.comboTreeItemTitle >> nth=10
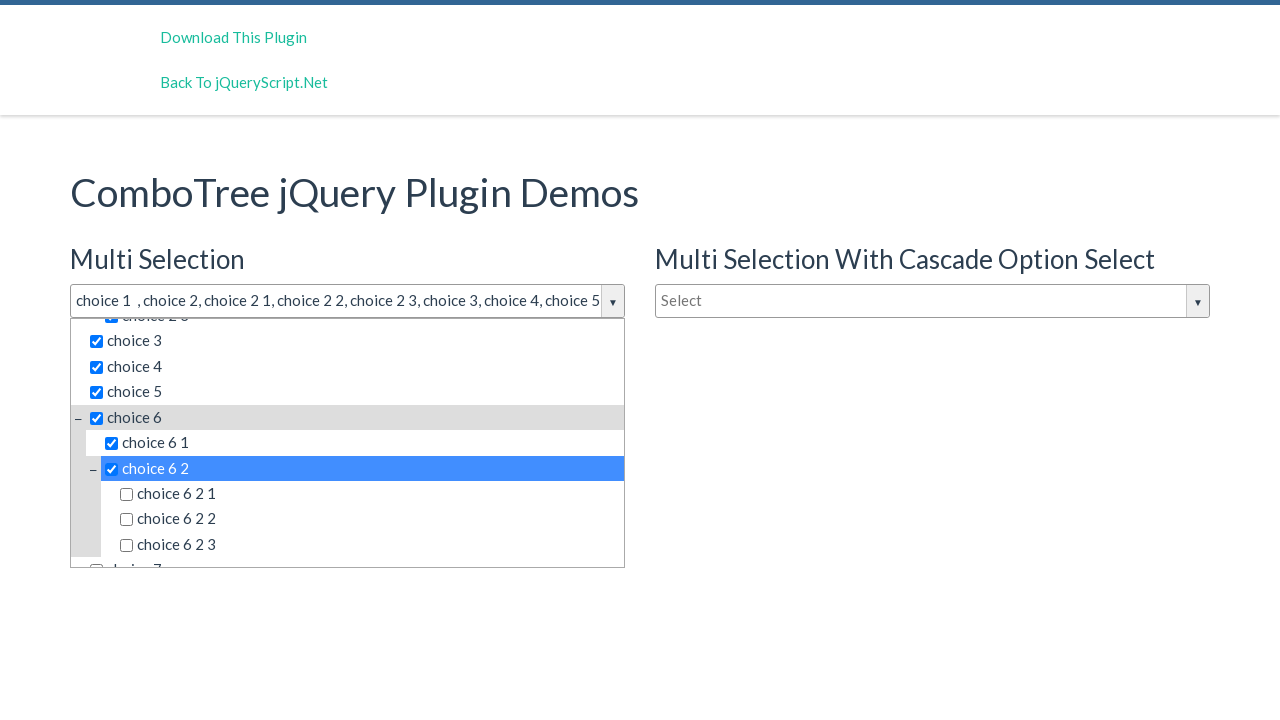

Clicked a visible dropdown choice option at (370, 494) on span.comboTreeItemTitle >> nth=11
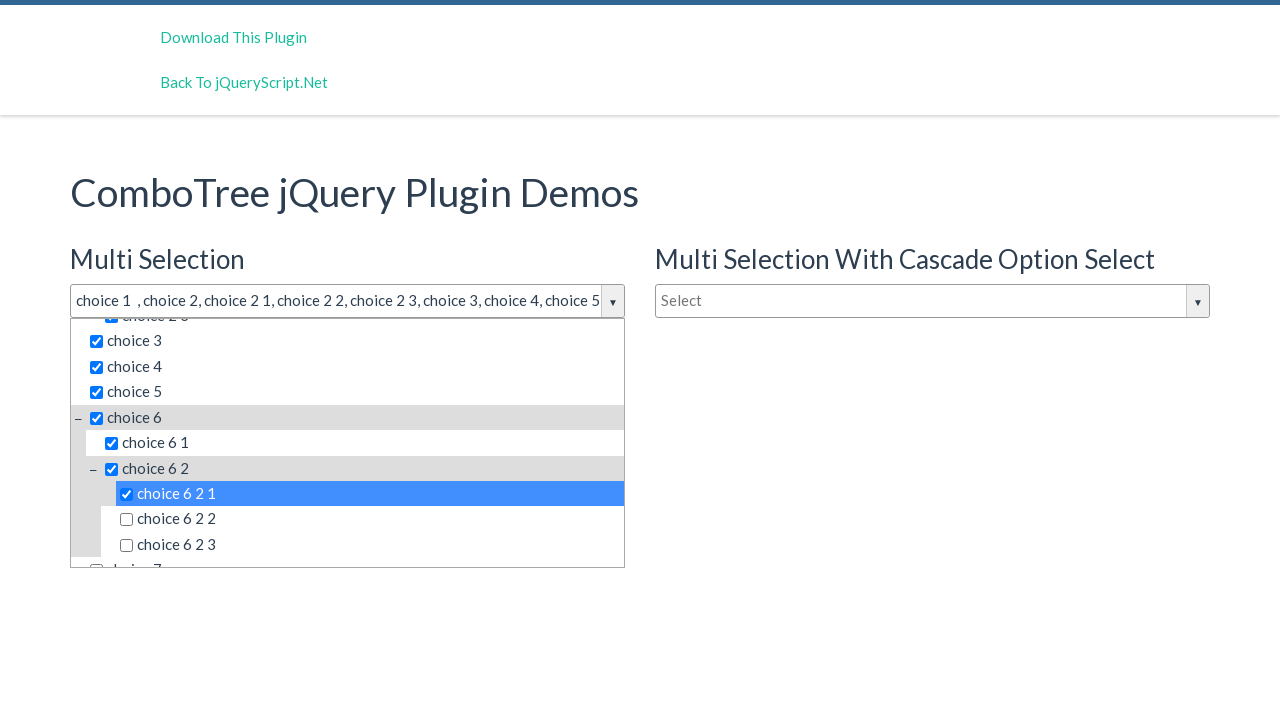

Clicked a visible dropdown choice option at (370, 519) on span.comboTreeItemTitle >> nth=12
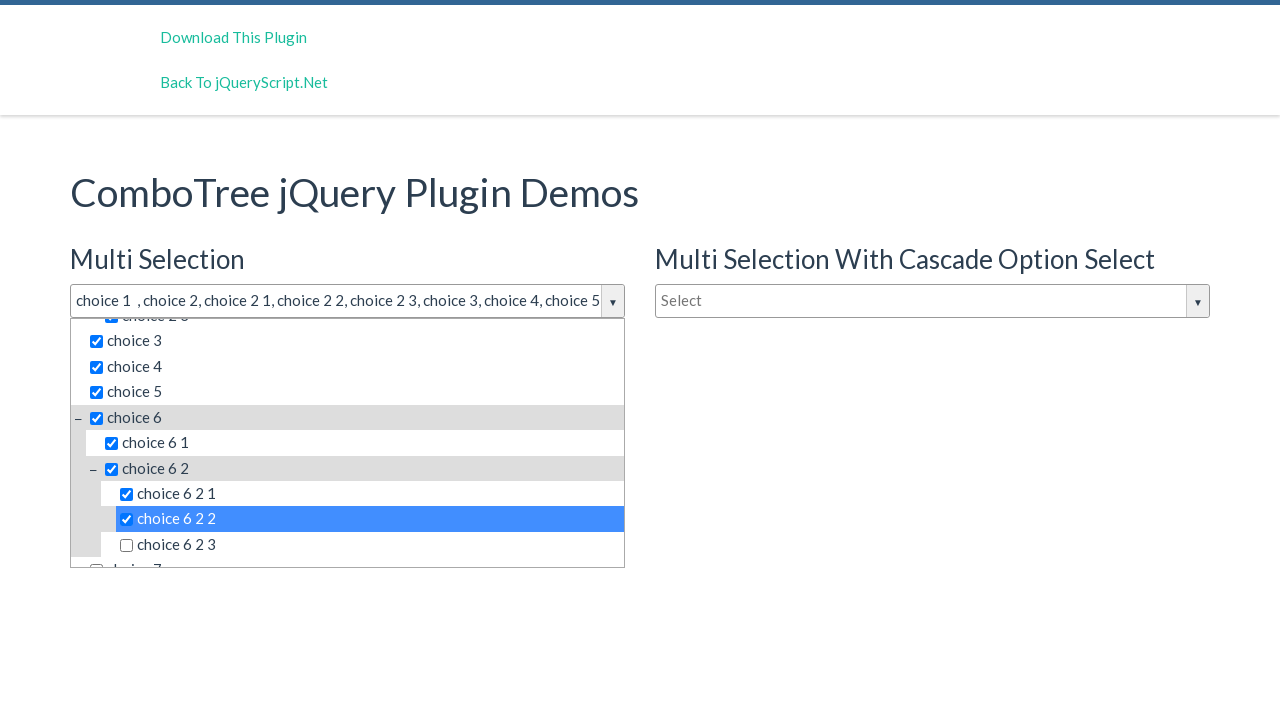

Clicked a visible dropdown choice option at (370, 545) on span.comboTreeItemTitle >> nth=13
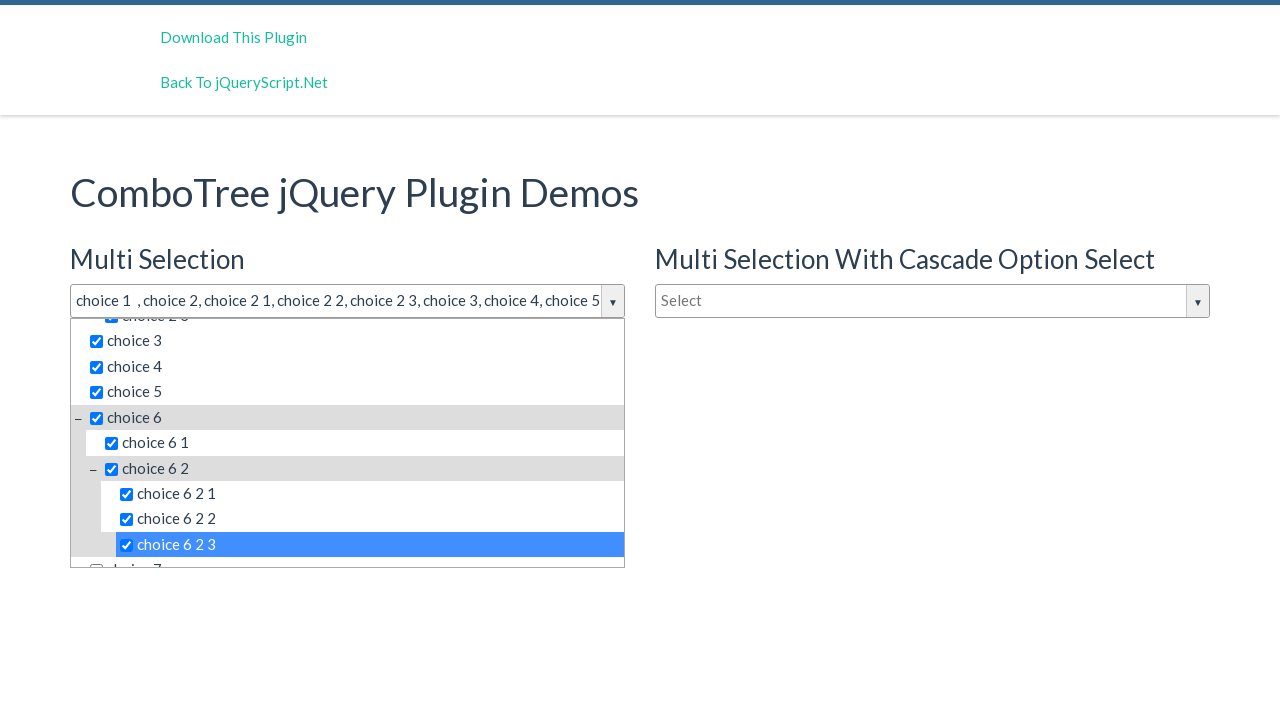

Clicked a visible dropdown choice option at (355, 554) on span.comboTreeItemTitle >> nth=14
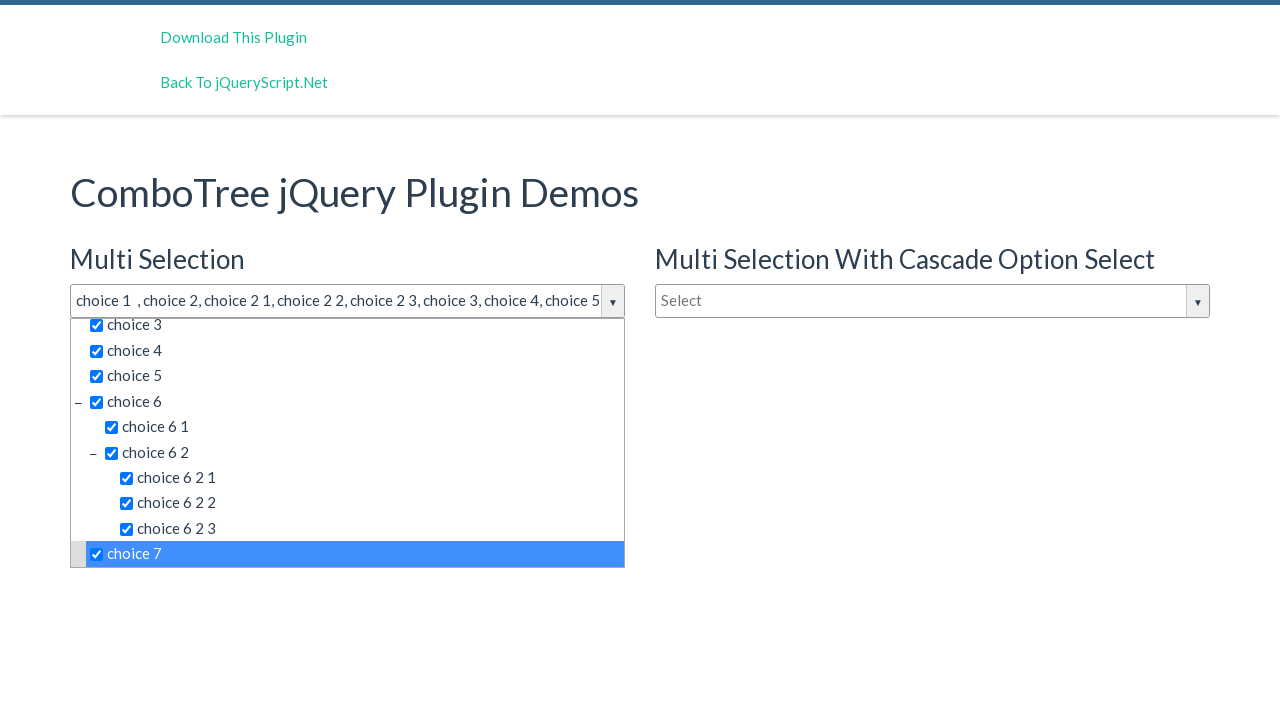

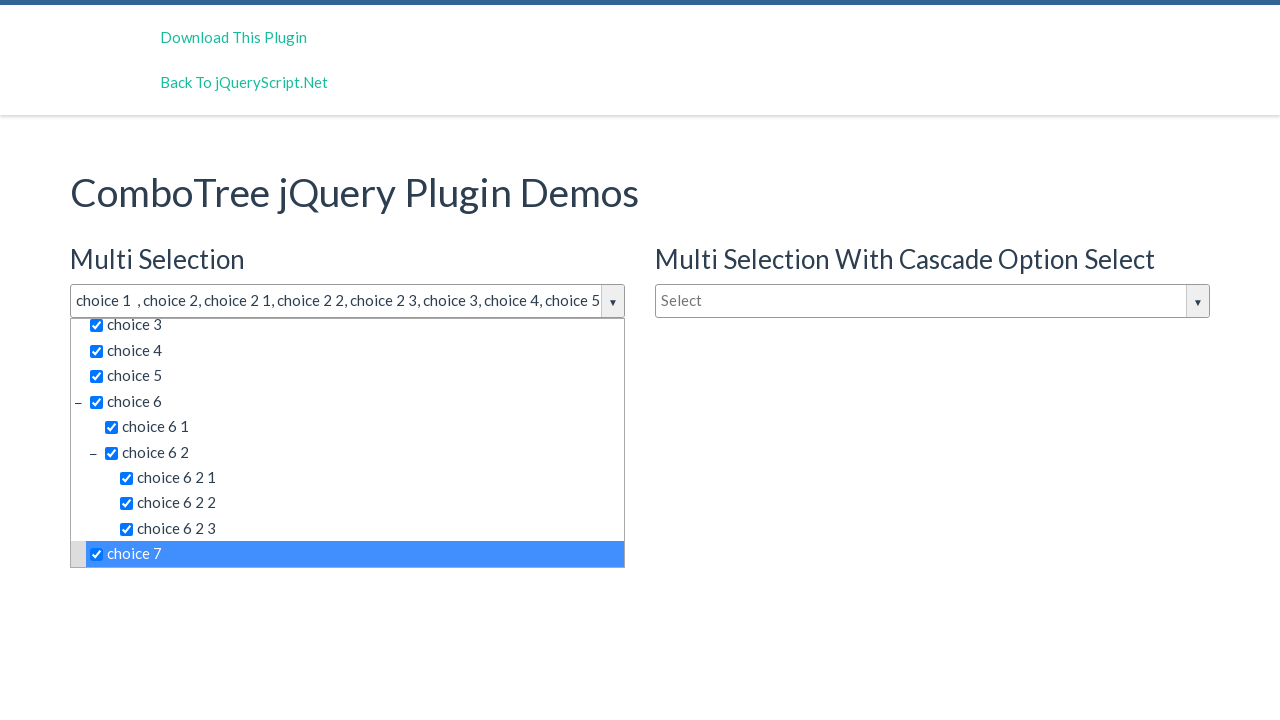